Navigates to the Parramatta events page and performs a search by clicking the search action input and then the search events button, then waits for event results to load.

Starting URL: https://atparramatta.com/whats-on

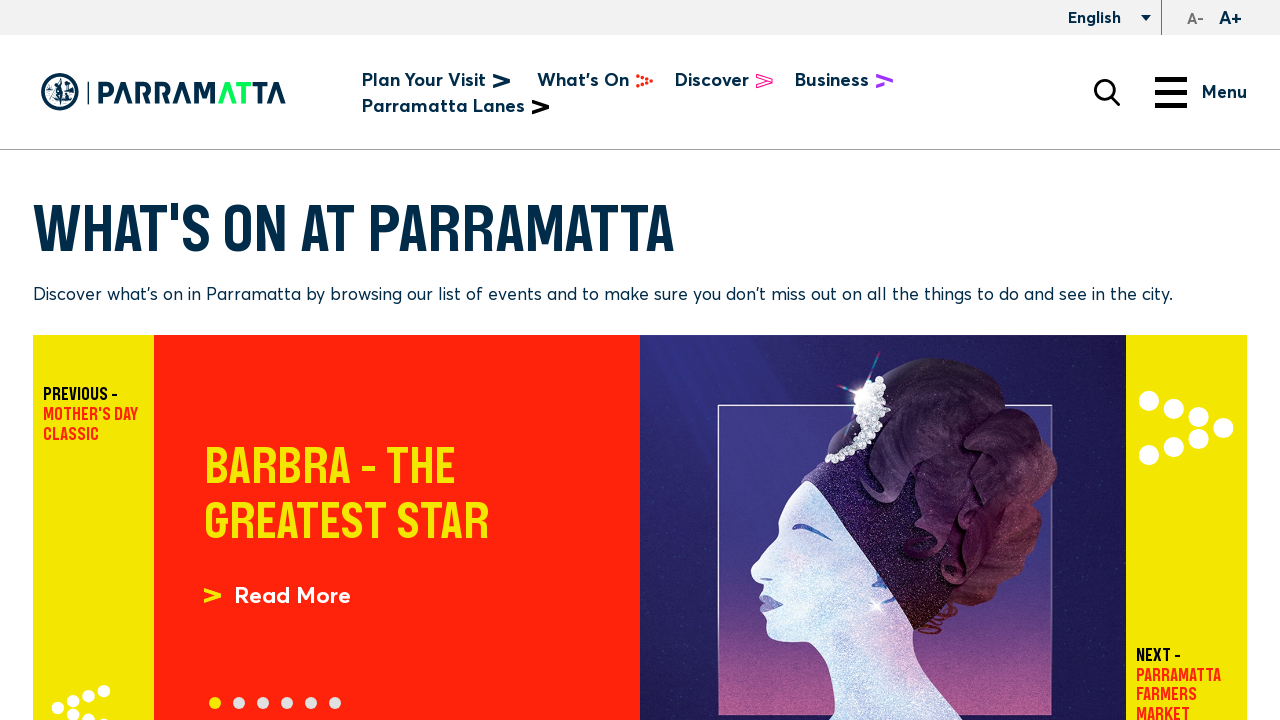

Navigated to Parramatta events page
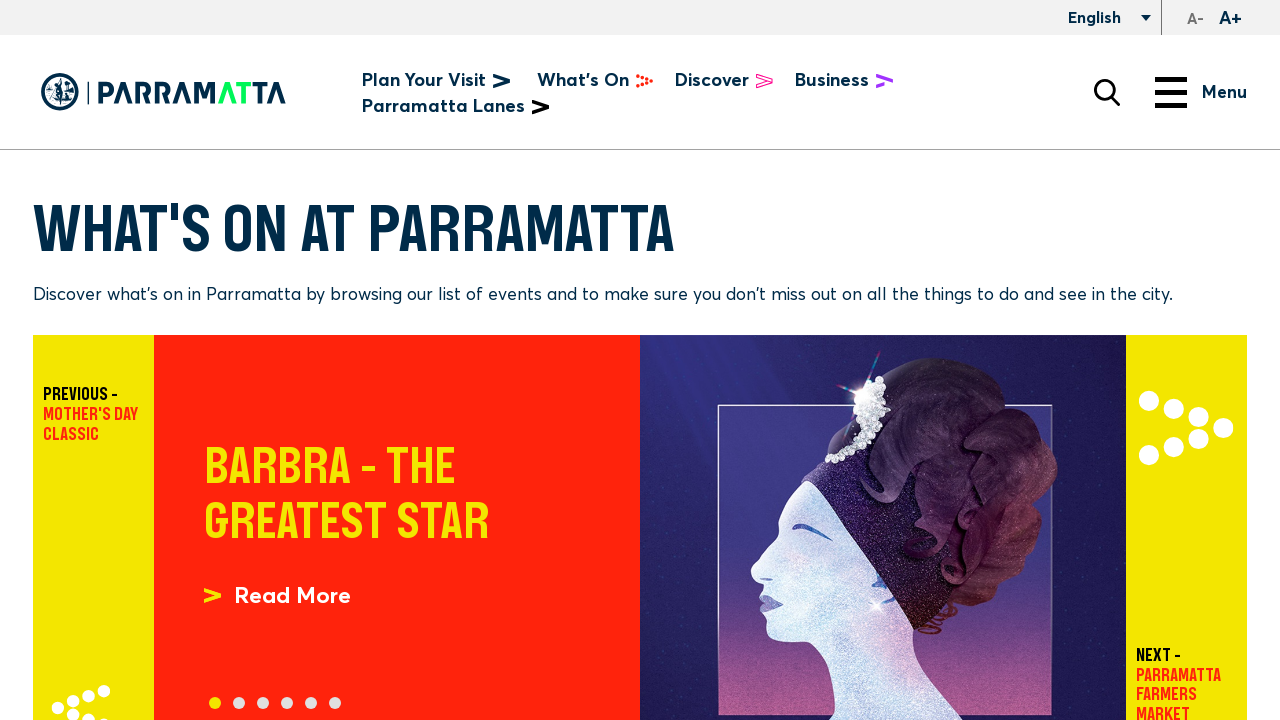

Clicked on search action input field at (1107, 361) on input#edit-action
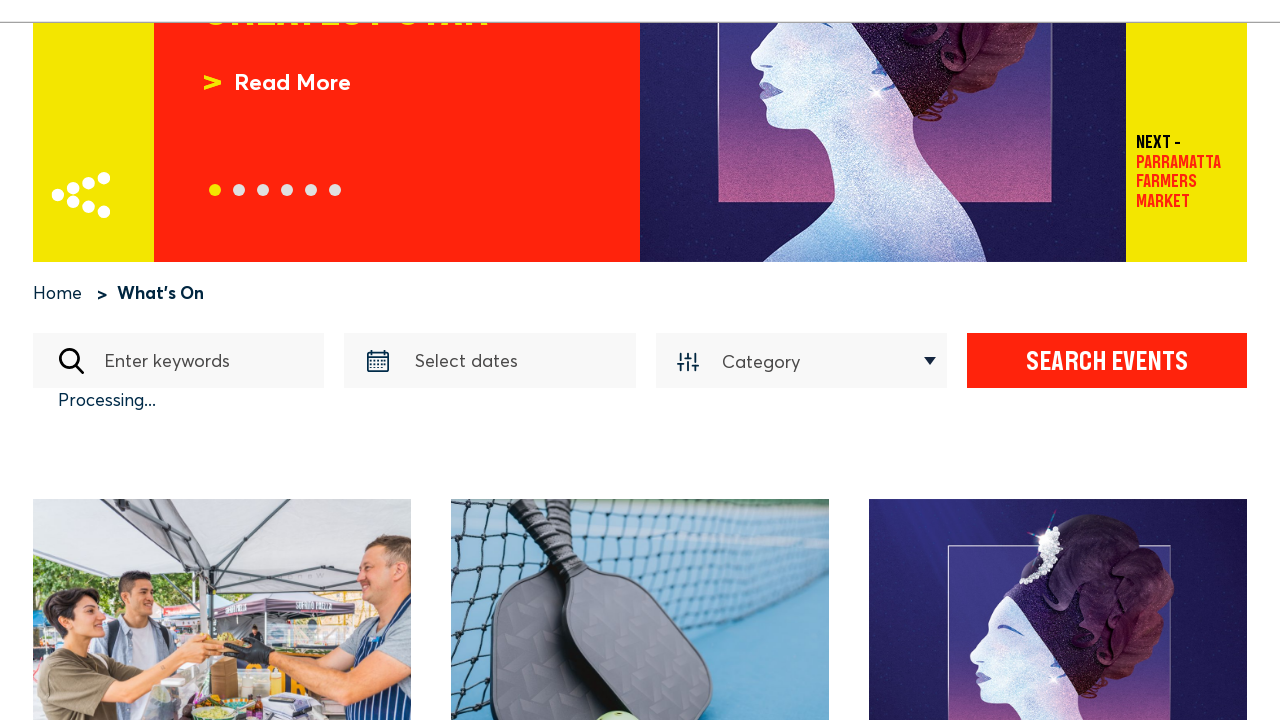

Clicked the Search Events button at (904, 361) on text=Search Events
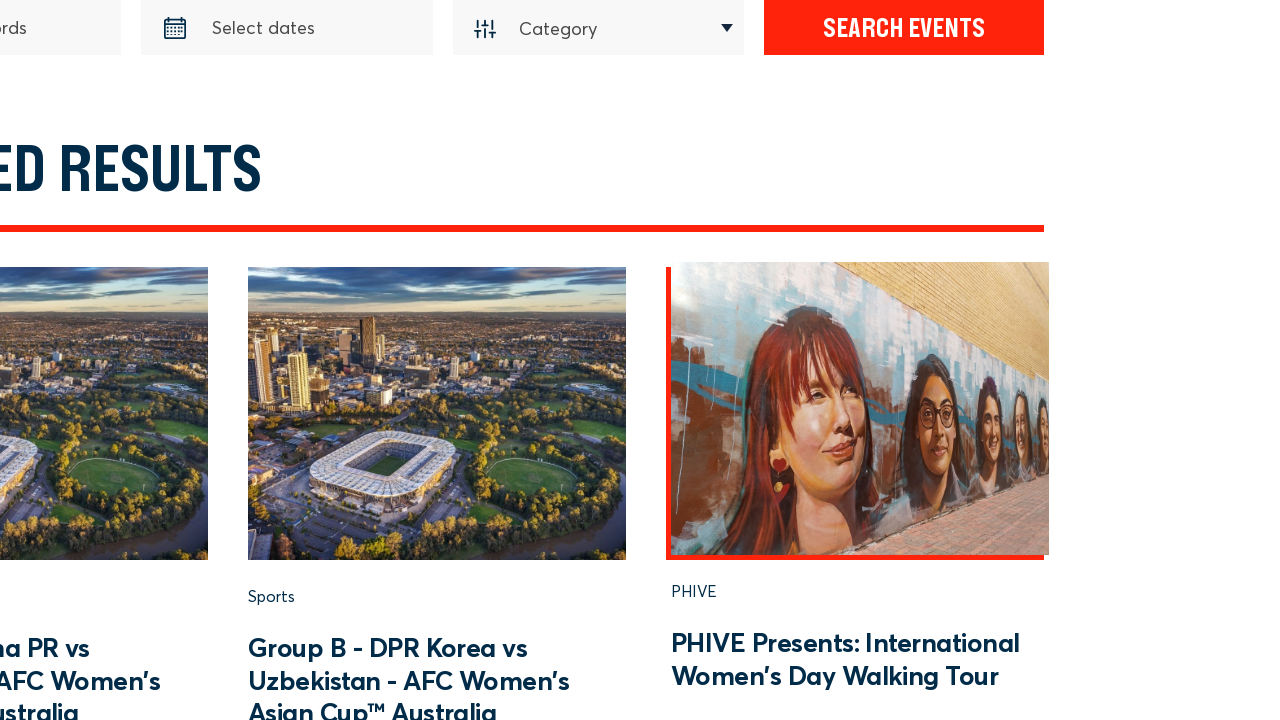

Event results loaded successfully
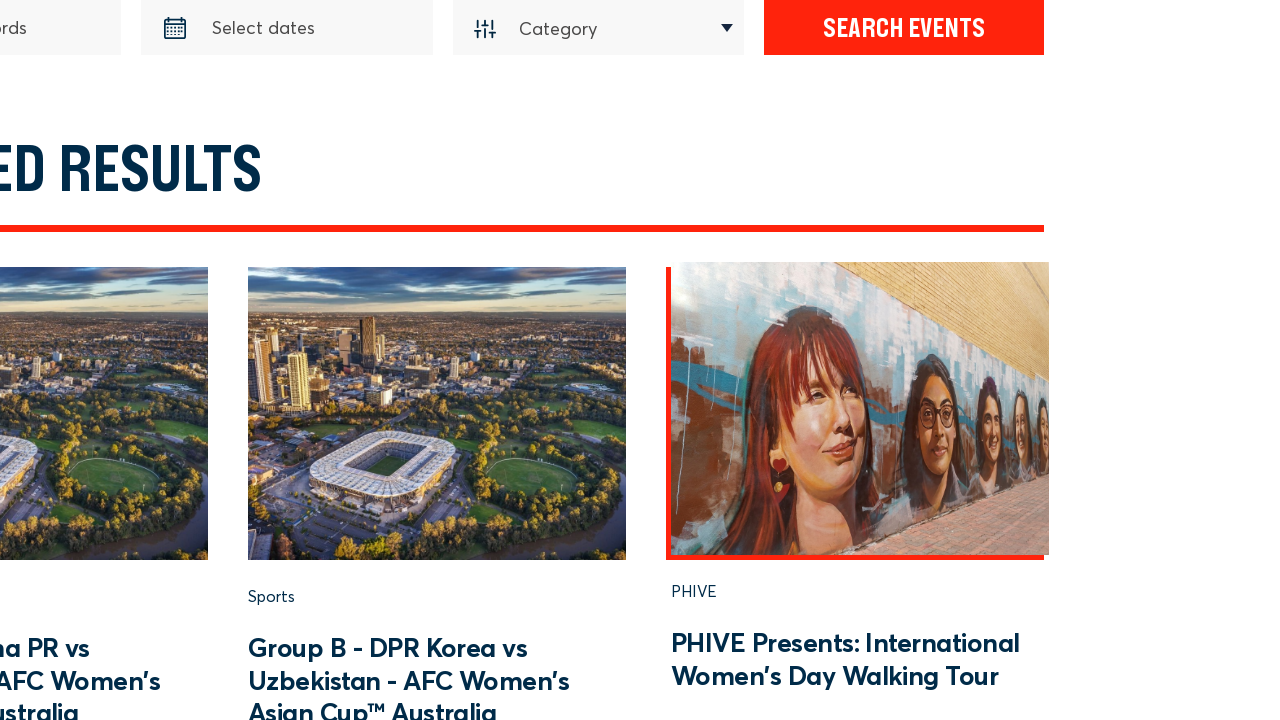

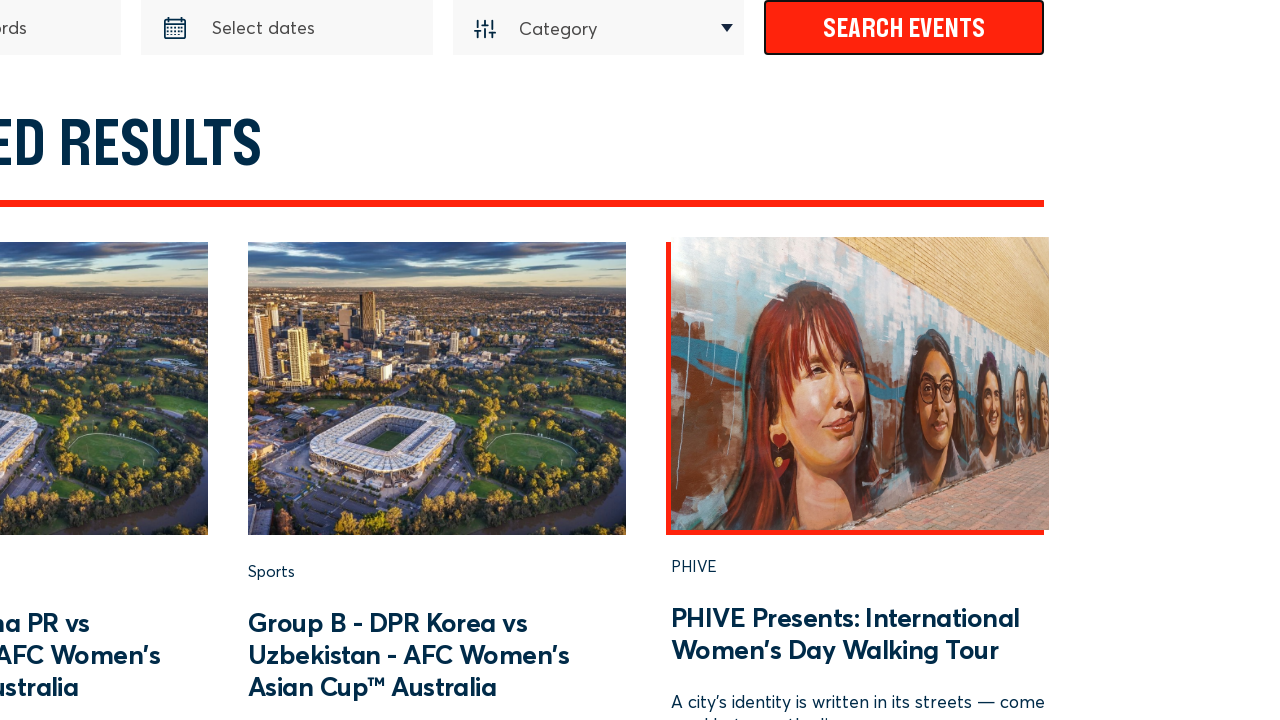